Navigates to a table demo page and verifies that table elements are present and accessible

Starting URL: https://wet-boew.github.io/v4.0-ci/demos/tables/tables-en.html

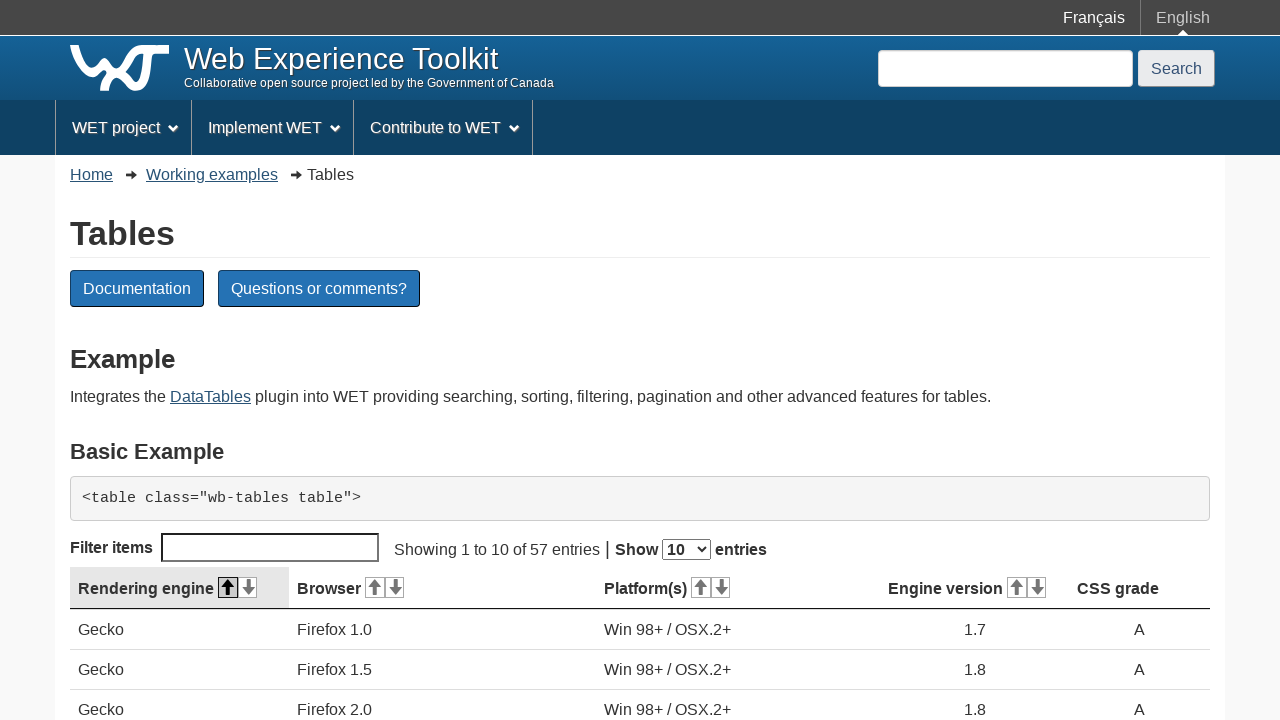

Navigated to table demo page
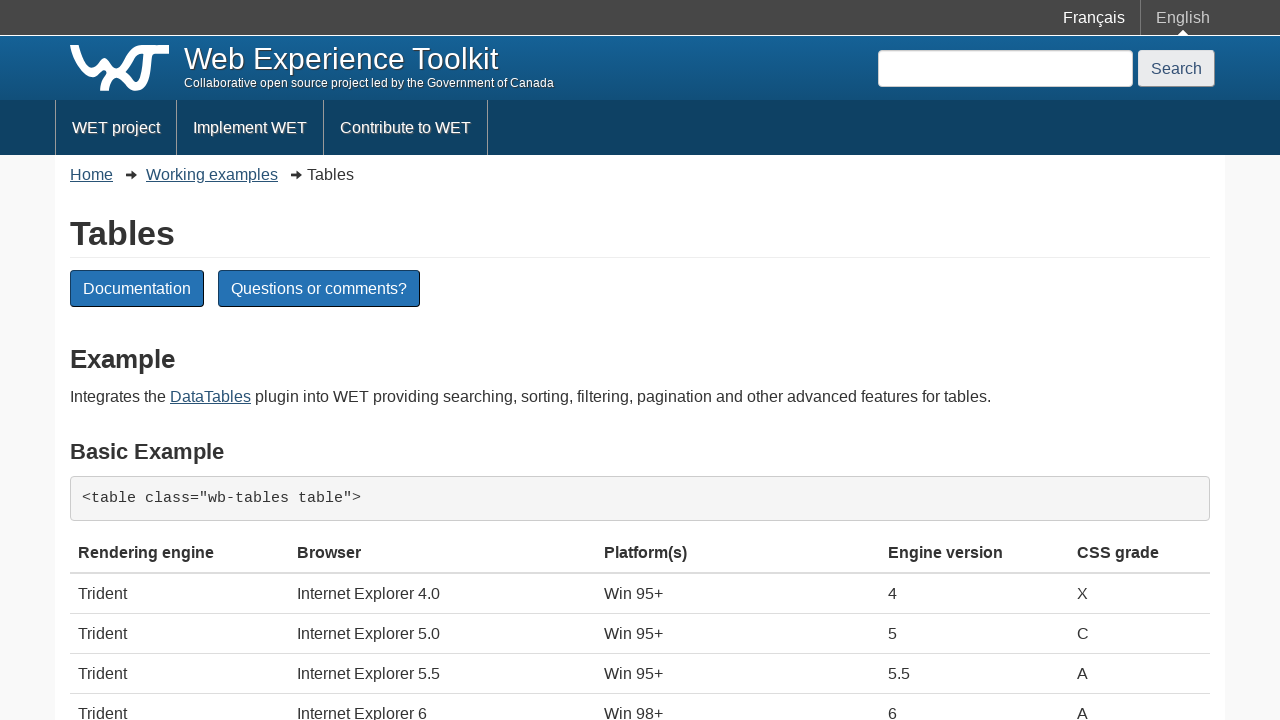

Table element loaded and is present
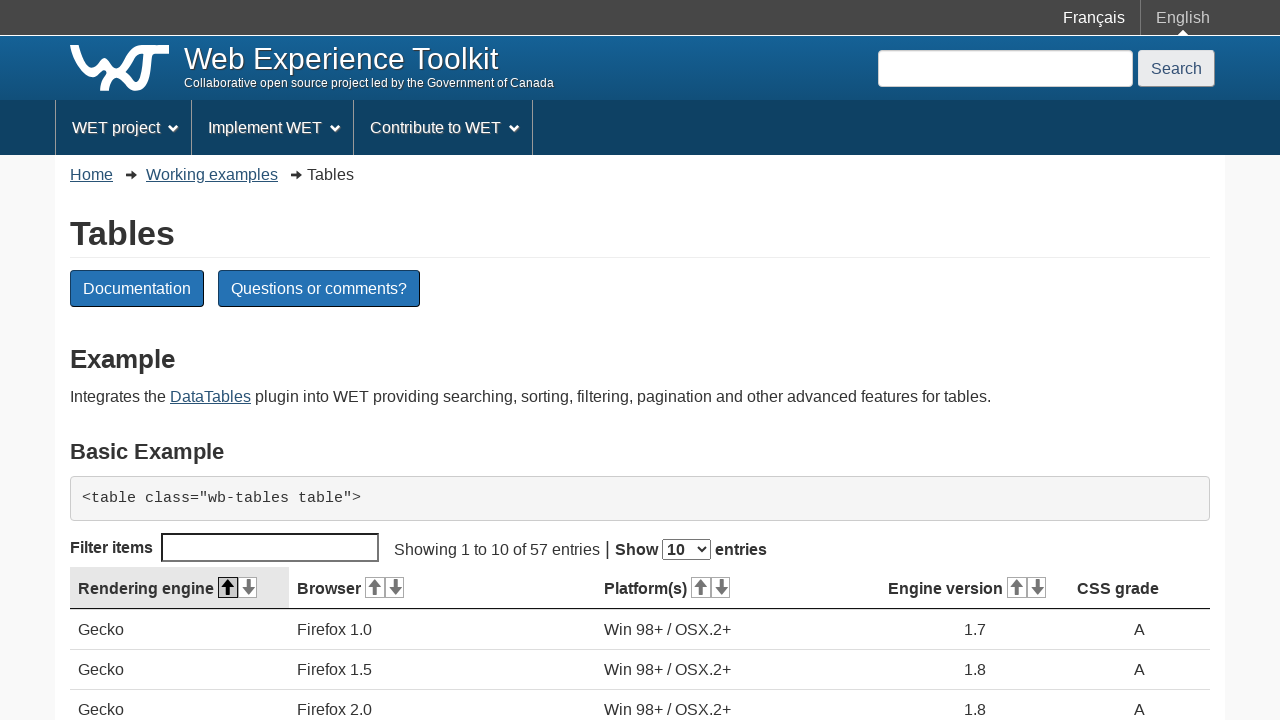

Located table element with ID wb-auto-1
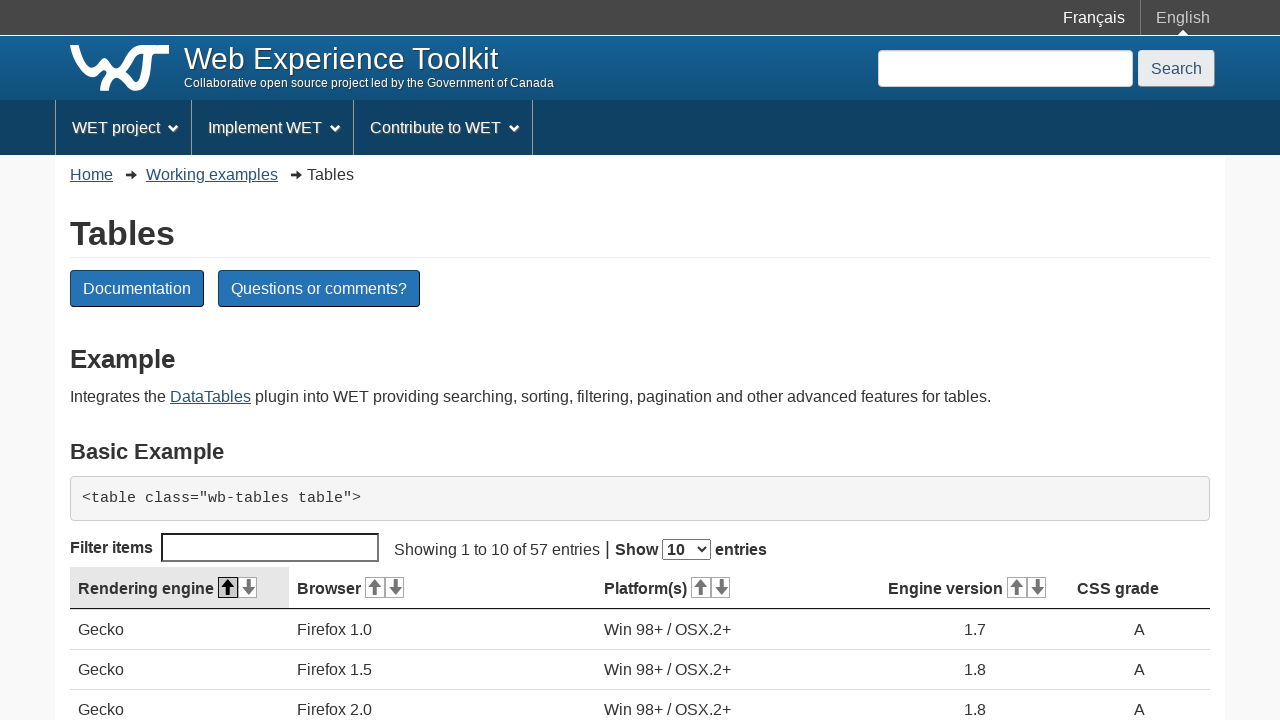

Located all table rows
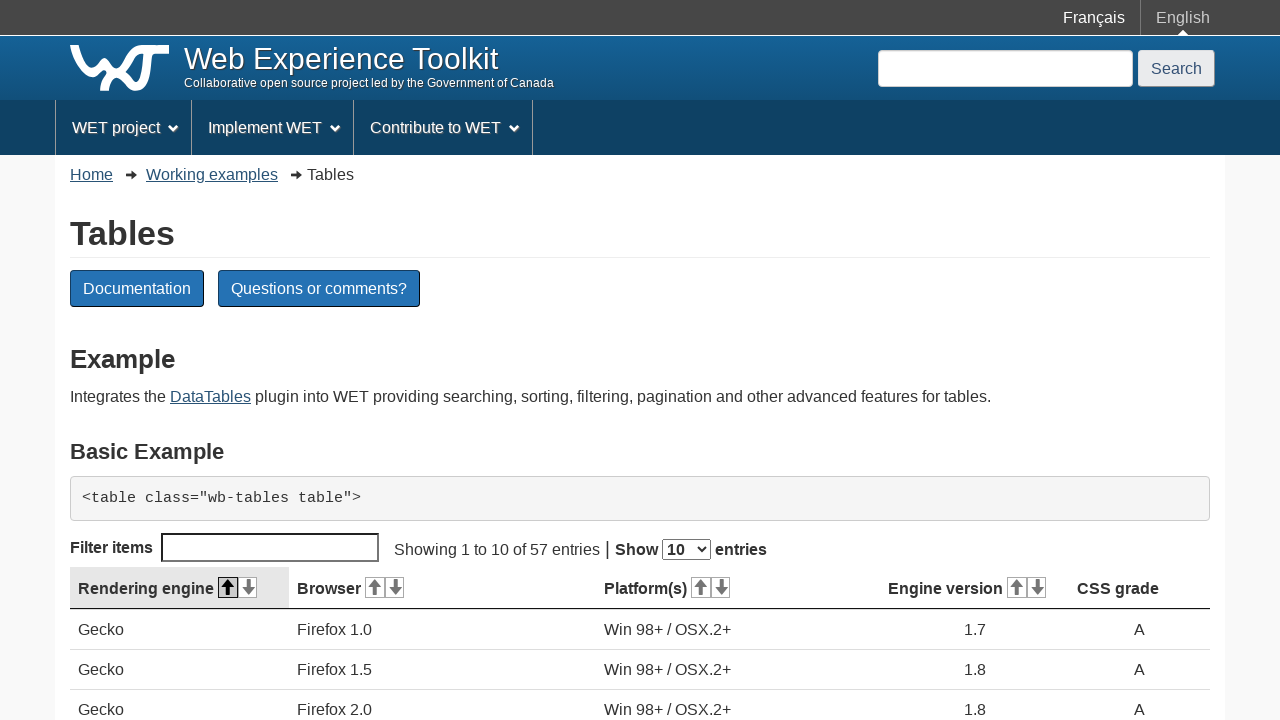

Verified table has rows
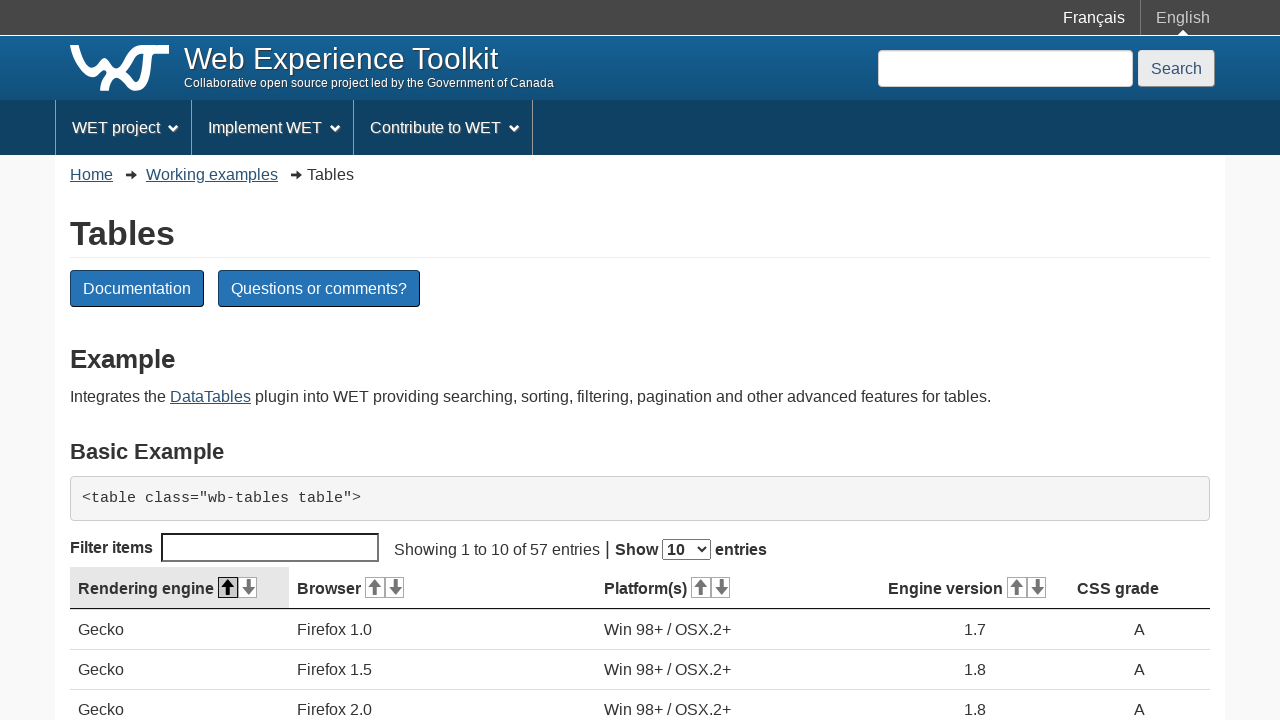

Located first row in table
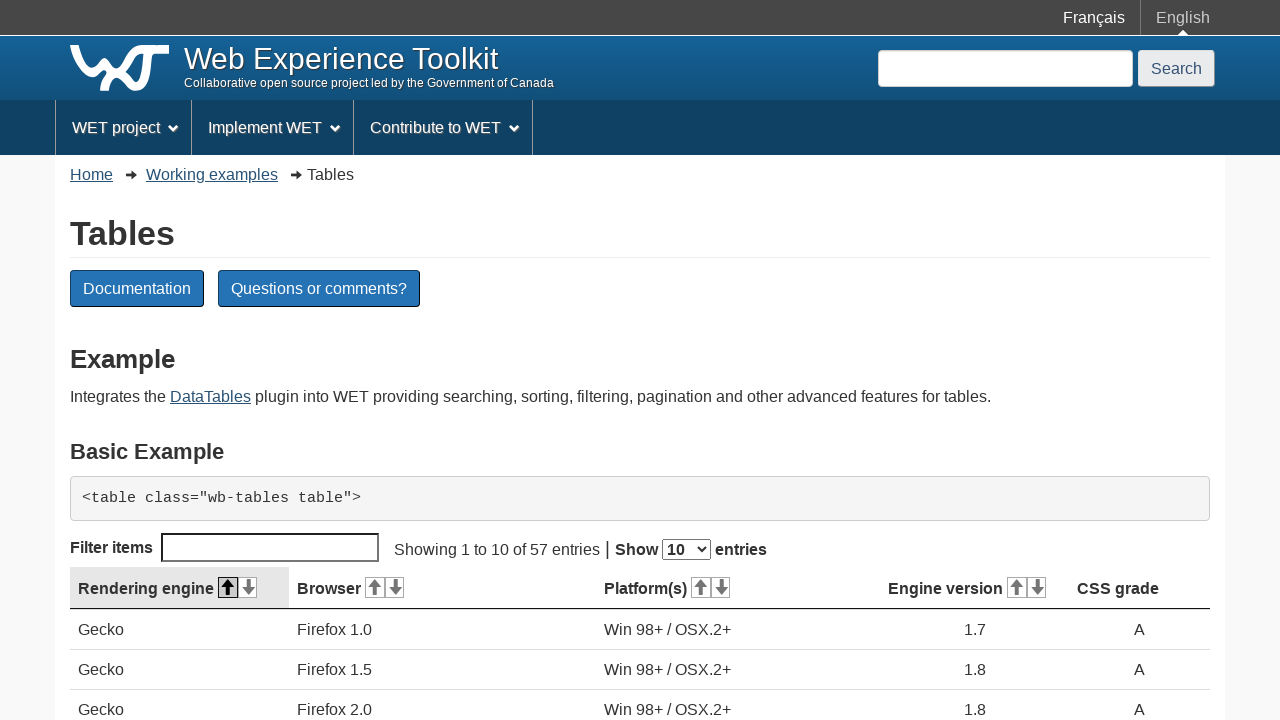

Located all columns in first row
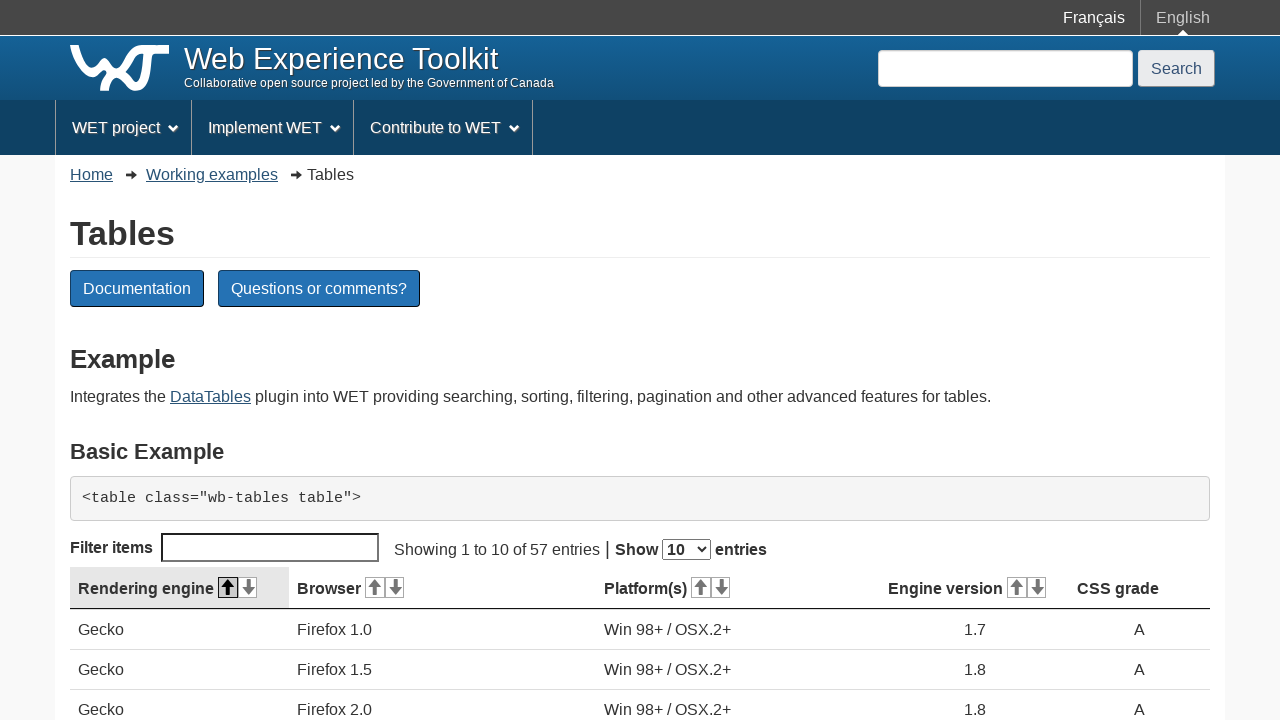

Verified first row has columns
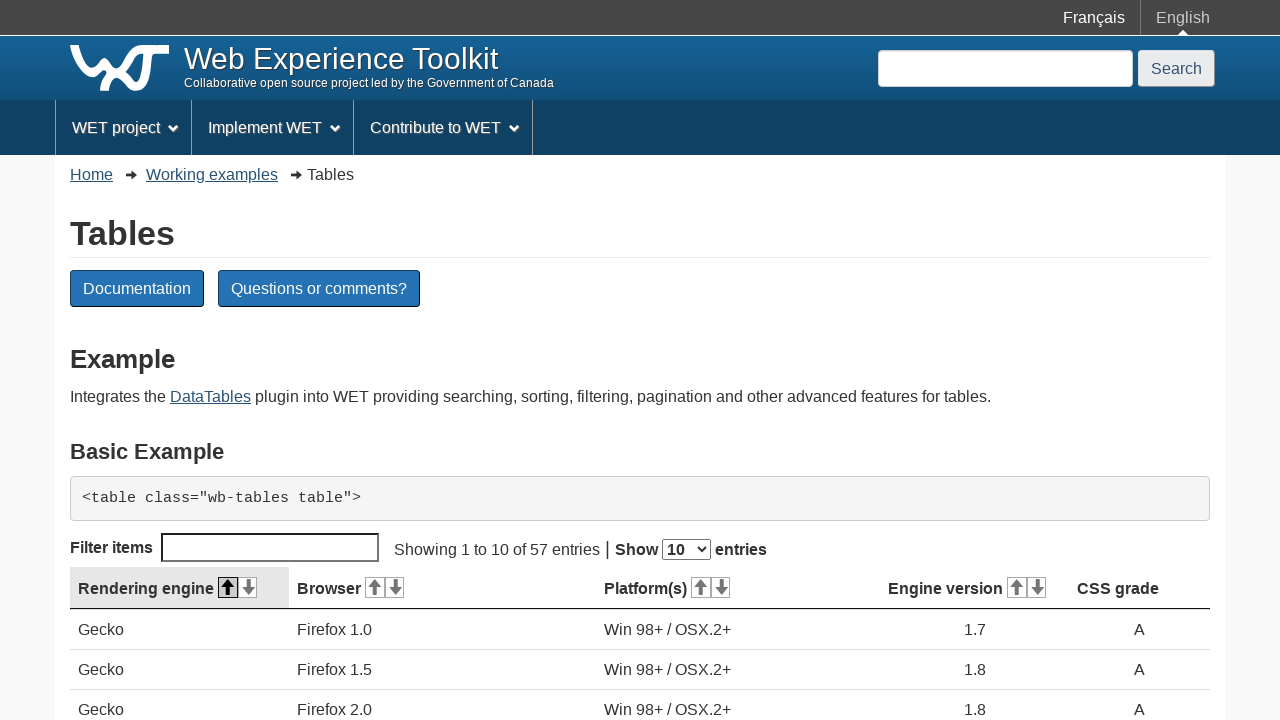

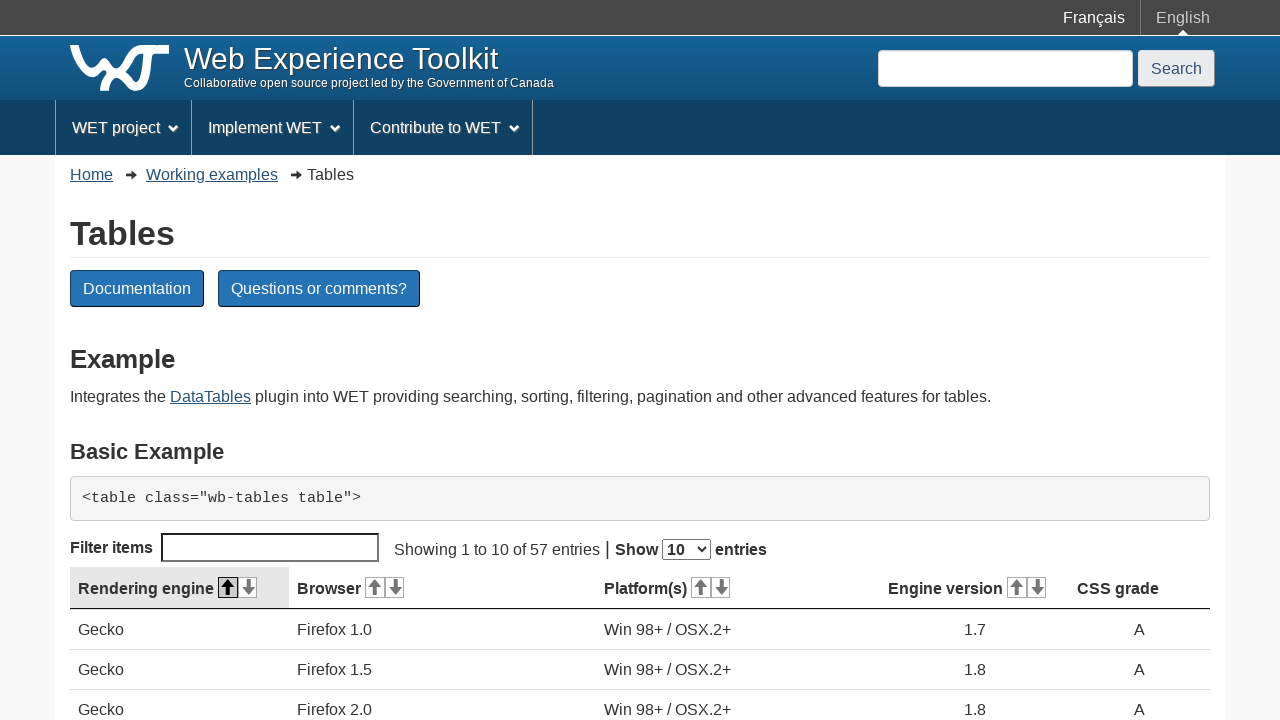